Navigates to the Selenium HQ website to verify page loads successfully

Starting URL: http://www.seleniumhq.org

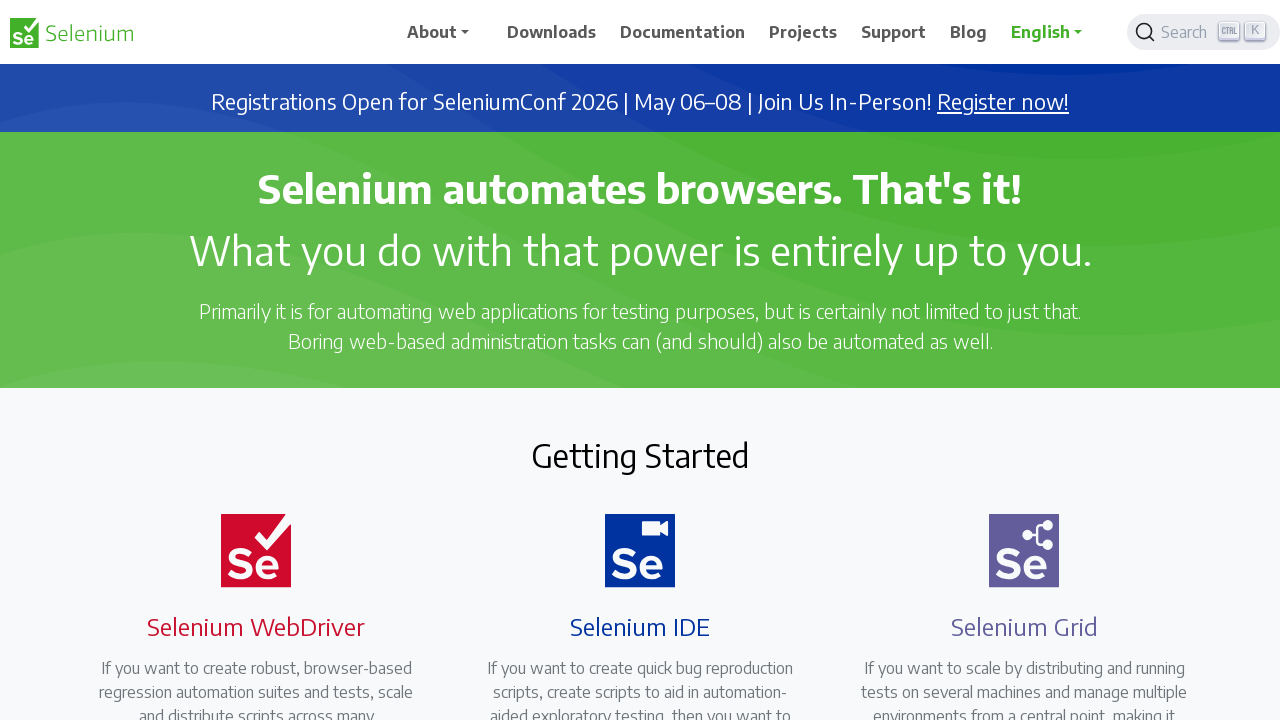

Navigated to Selenium HQ website at http://www.seleniumhq.org
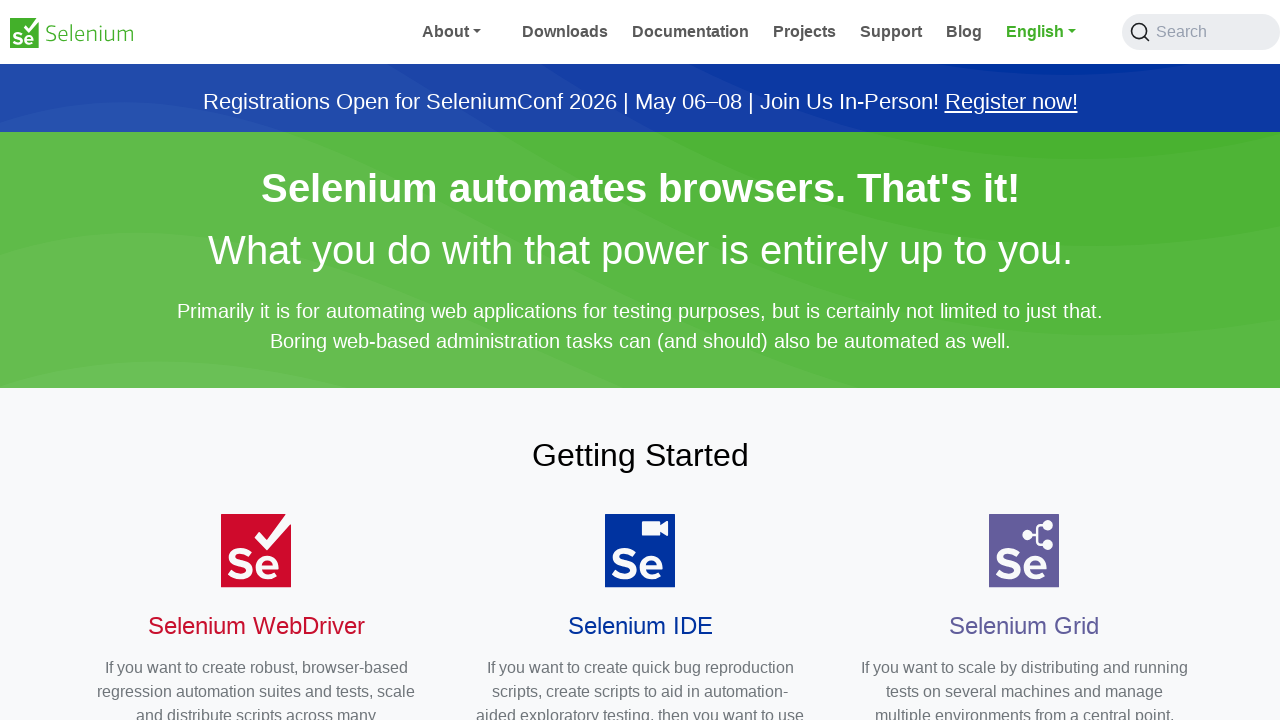

Verified Selenium HQ page loaded successfully
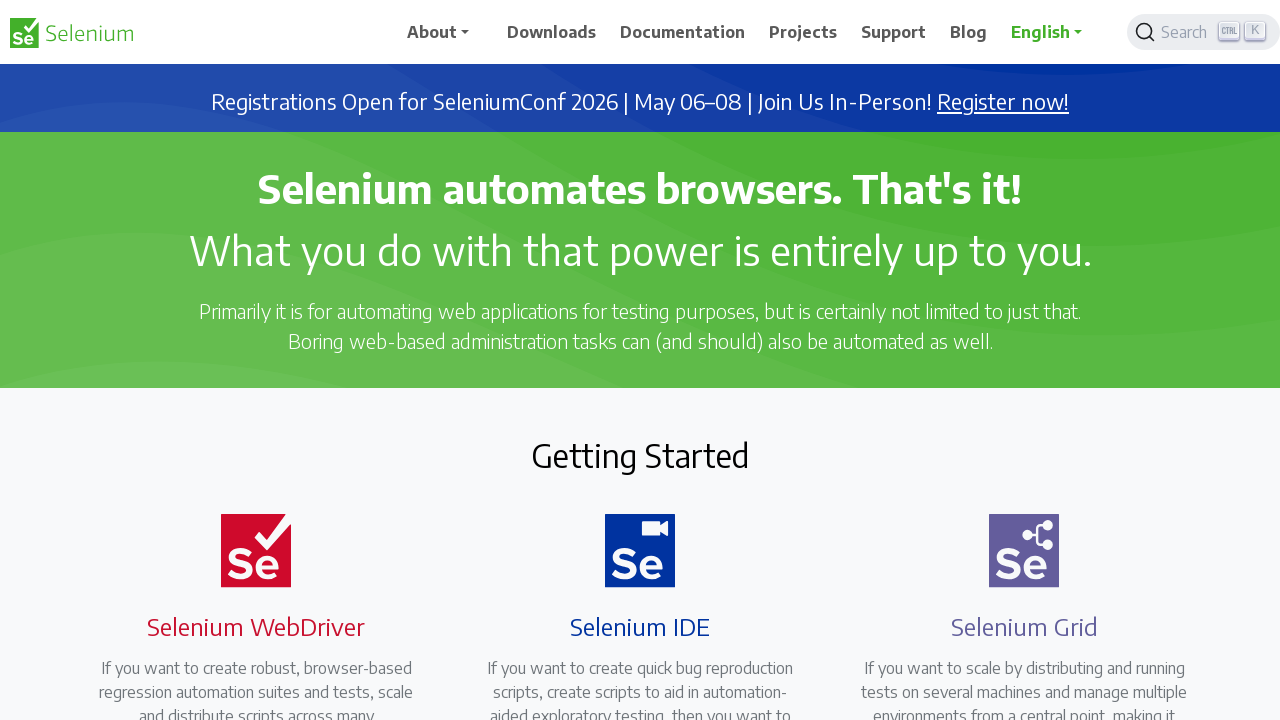

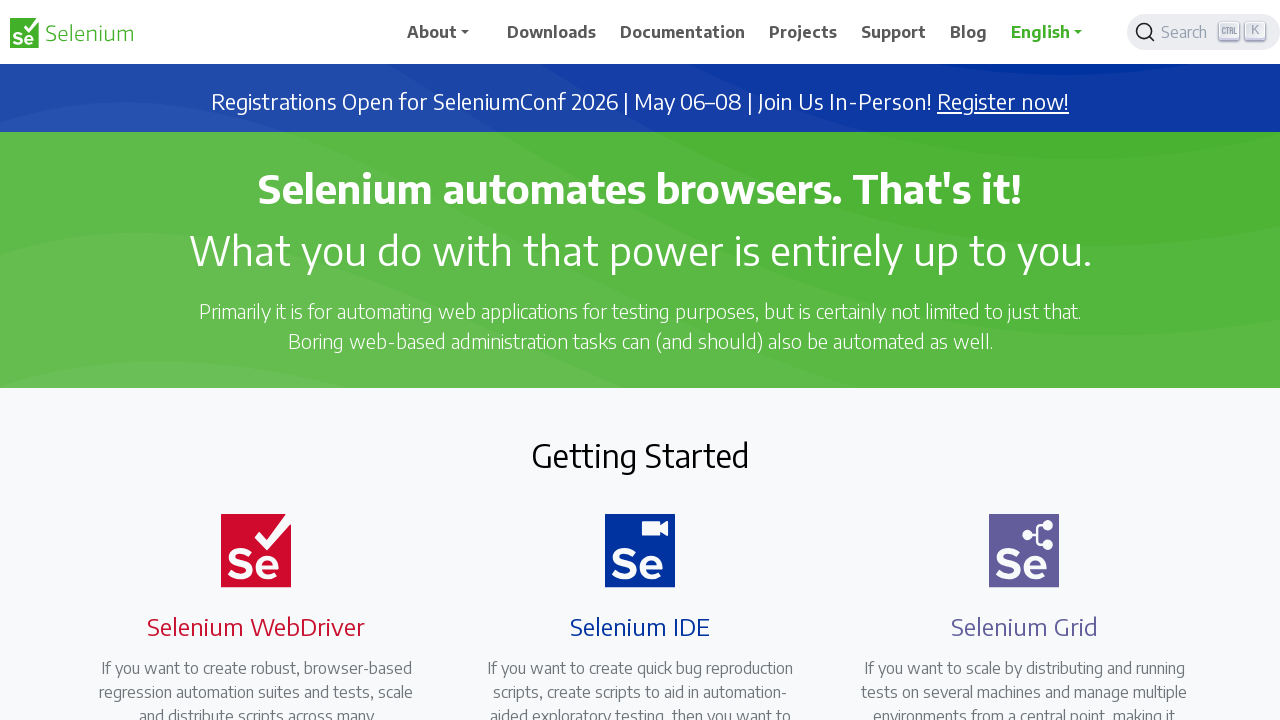